Tests unmarking items as complete by checking and then unchecking a todo item

Starting URL: https://demo.playwright.dev/todomvc

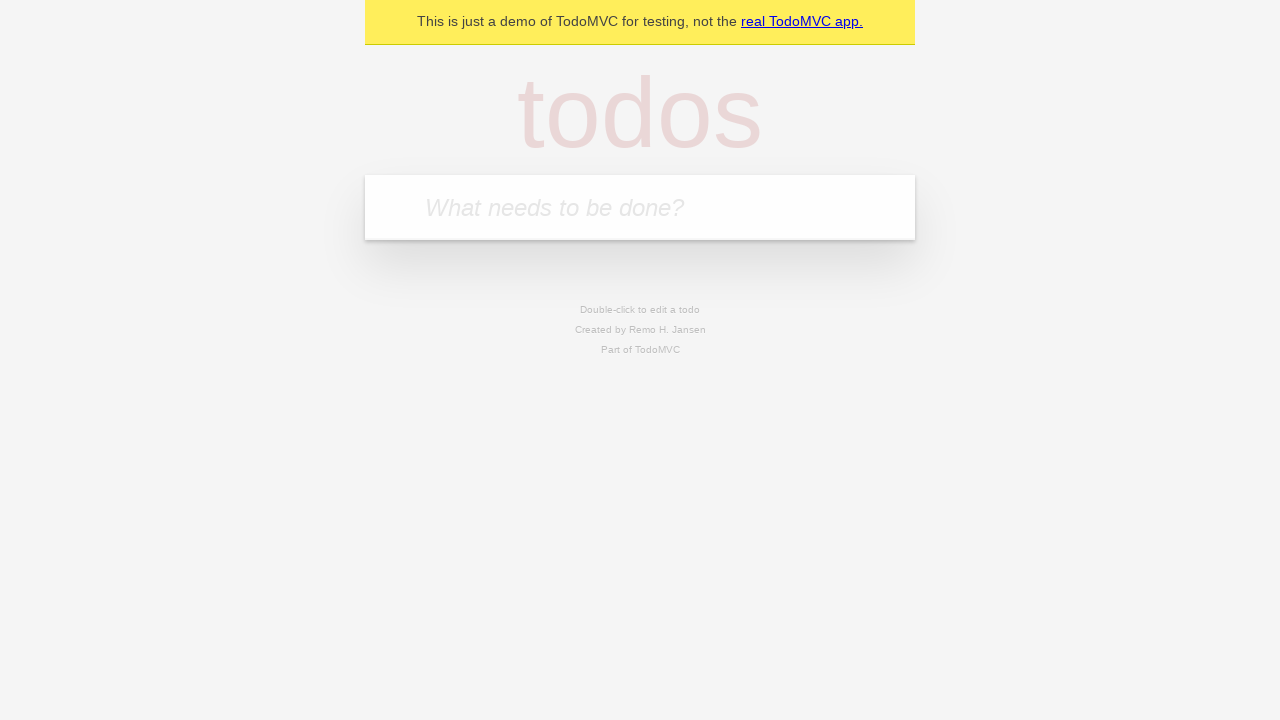

Filled todo input with 'buy some cheese' on internal:attr=[placeholder="What needs to be done?"i]
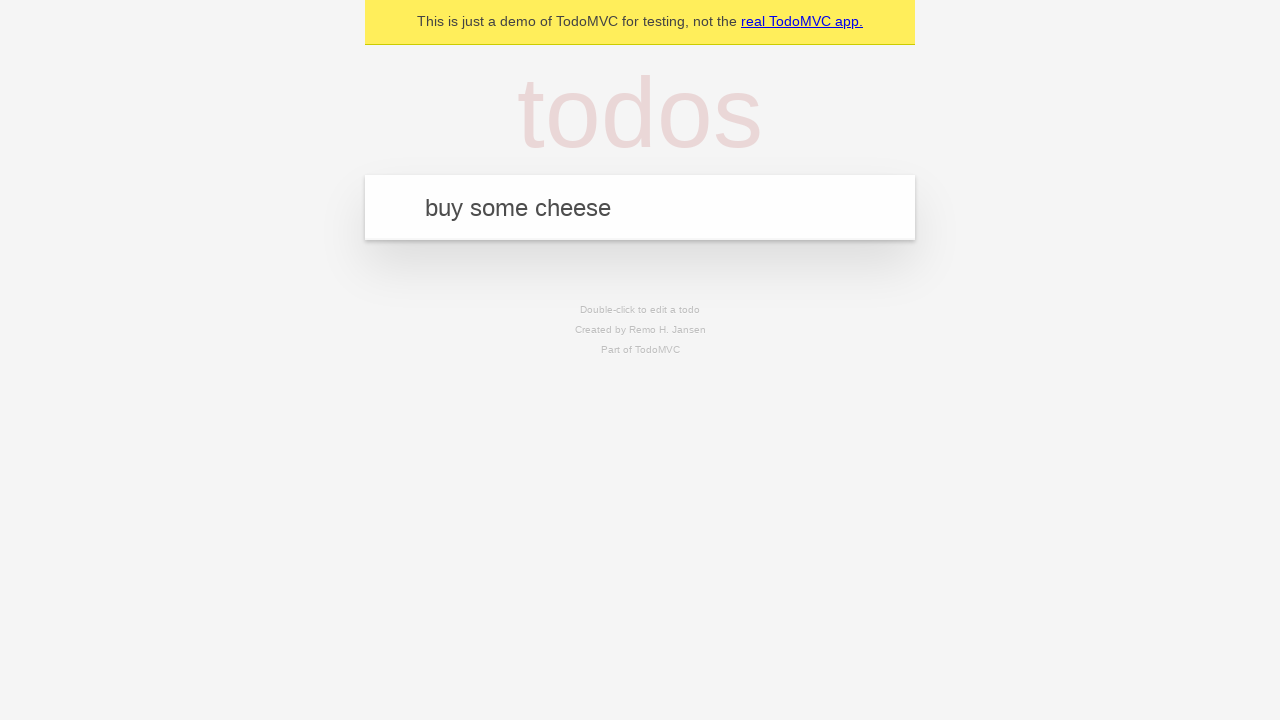

Pressed Enter to add 'buy some cheese' to the list on internal:attr=[placeholder="What needs to be done?"i]
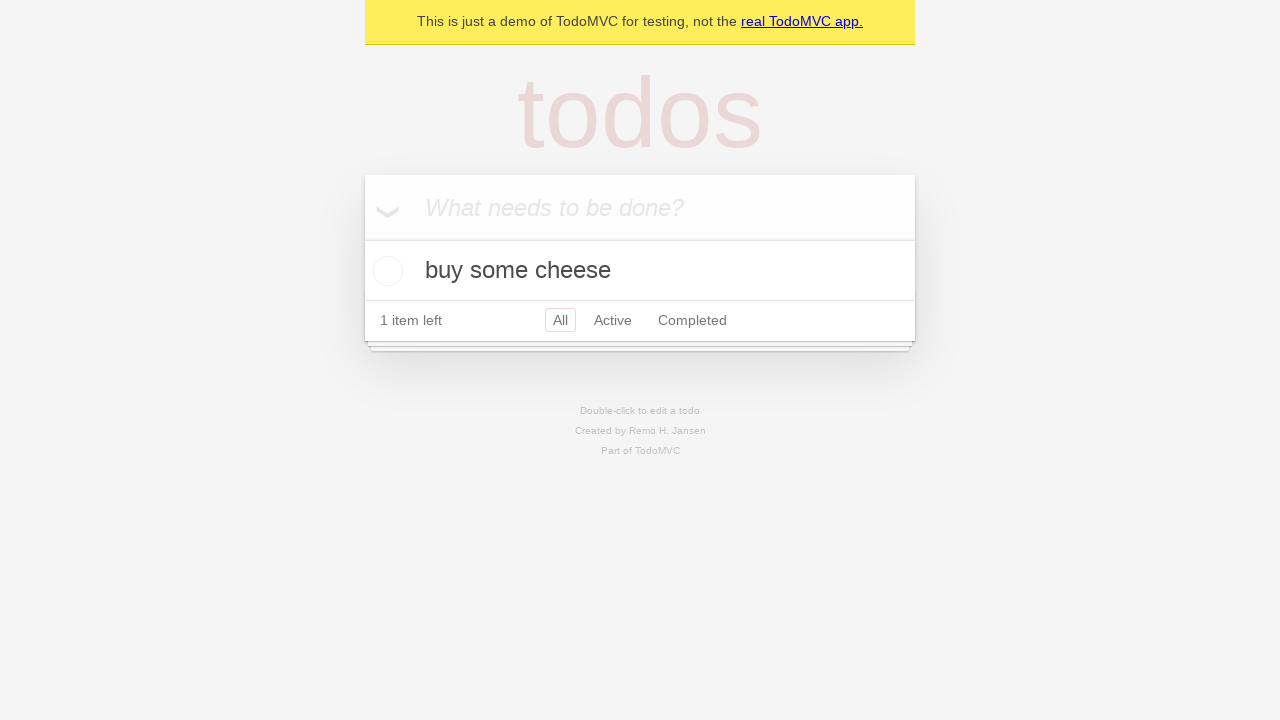

Filled todo input with 'feed the cat' on internal:attr=[placeholder="What needs to be done?"i]
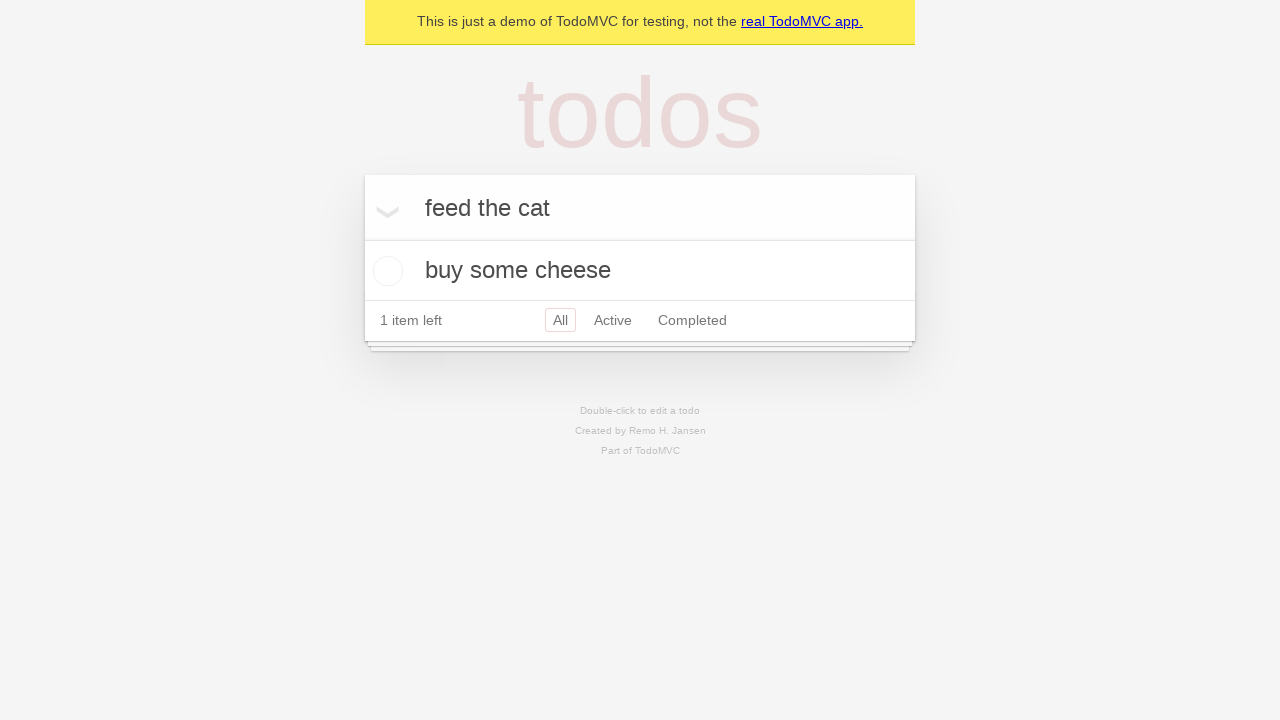

Pressed Enter to add 'feed the cat' to the list on internal:attr=[placeholder="What needs to be done?"i]
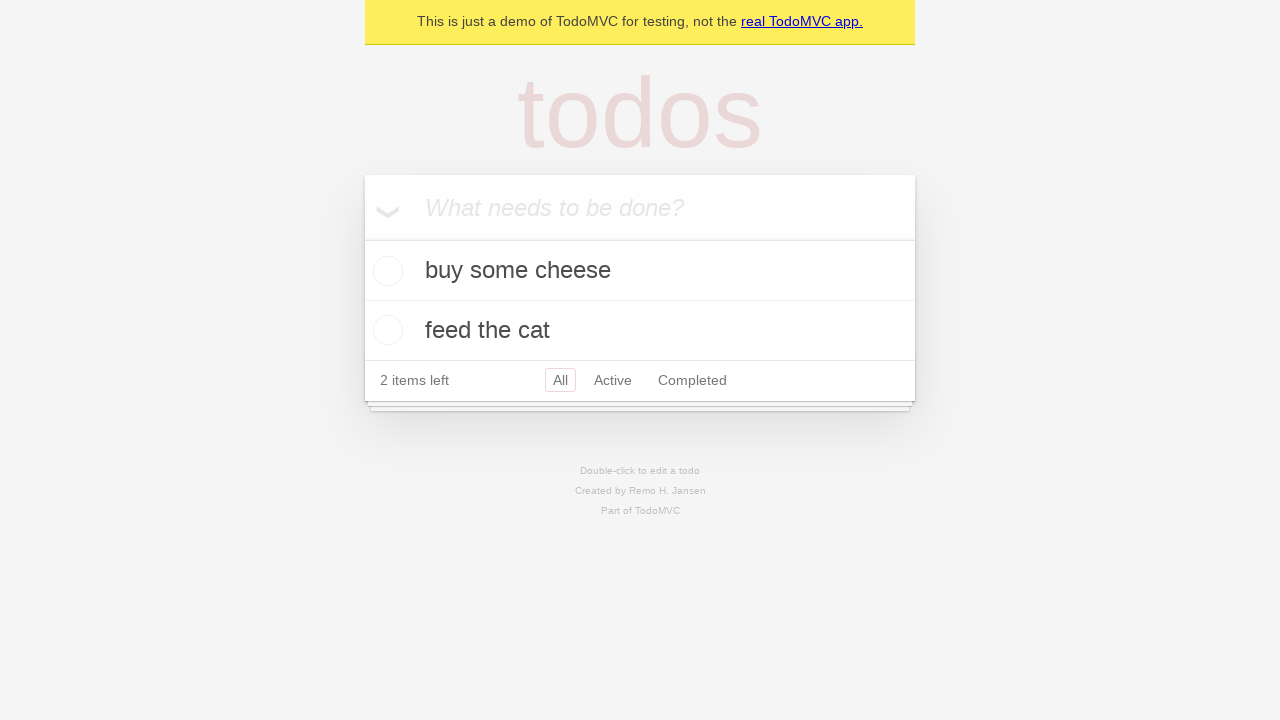

Located the first todo item
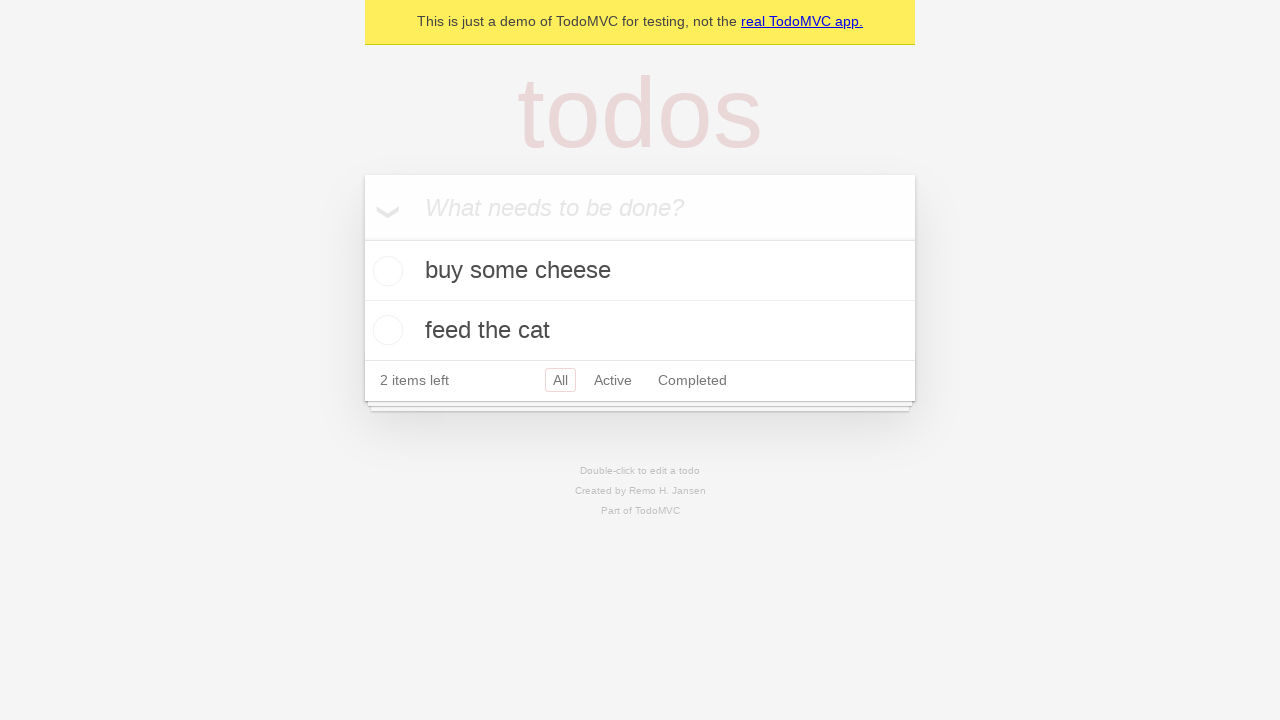

Located the checkbox for the first todo item
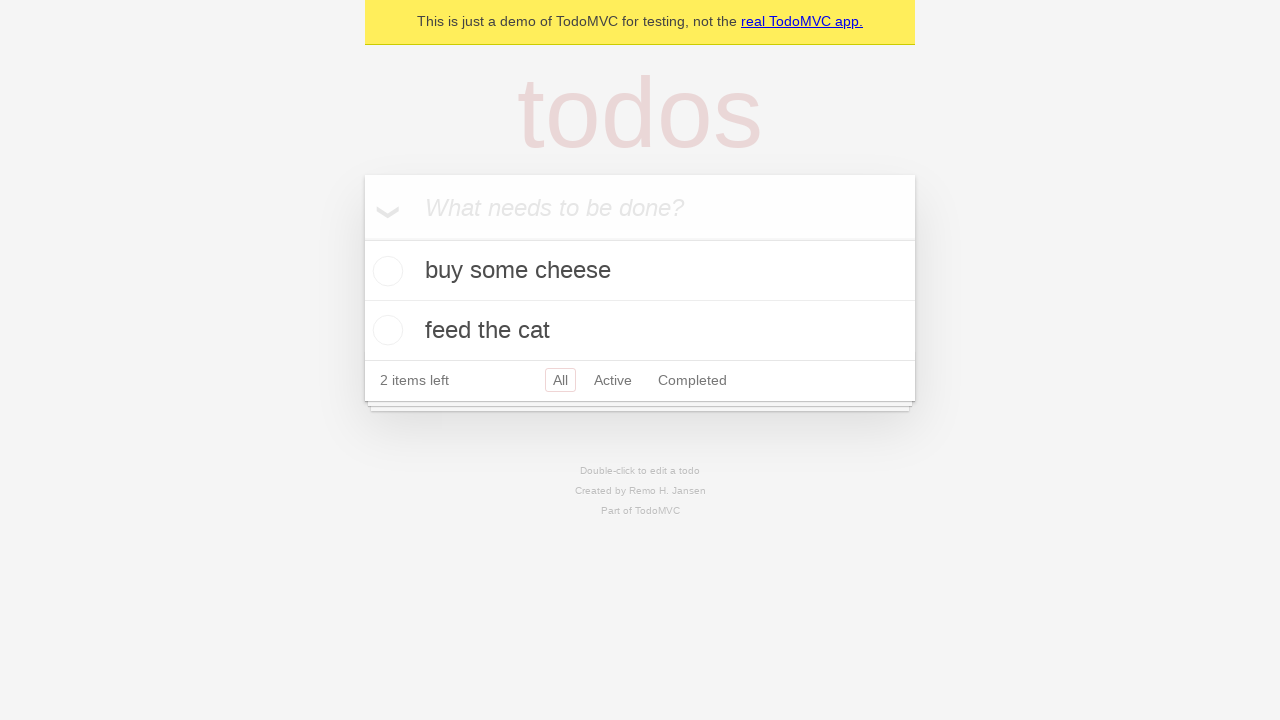

Checked the first todo item to mark it as complete at (385, 271) on internal:testid=[data-testid="todo-item"s] >> nth=0 >> internal:role=checkbox
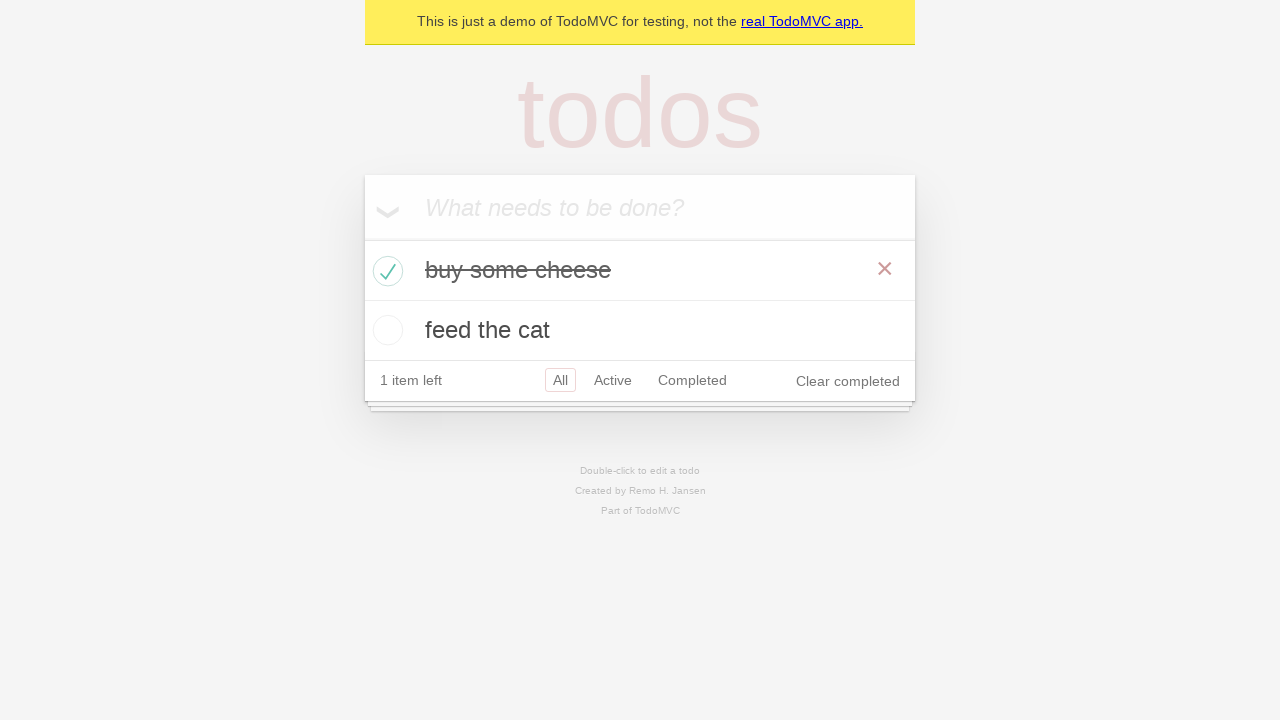

Unchecked the first todo item to mark it as incomplete at (385, 271) on internal:testid=[data-testid="todo-item"s] >> nth=0 >> internal:role=checkbox
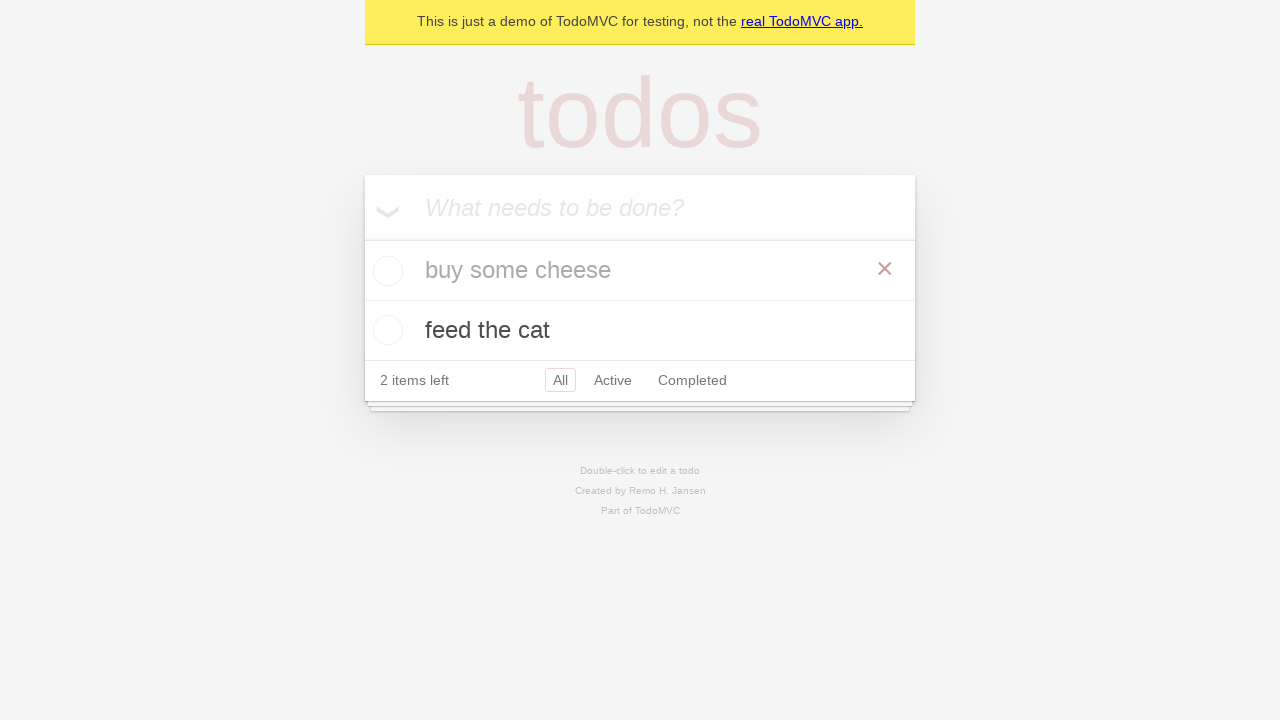

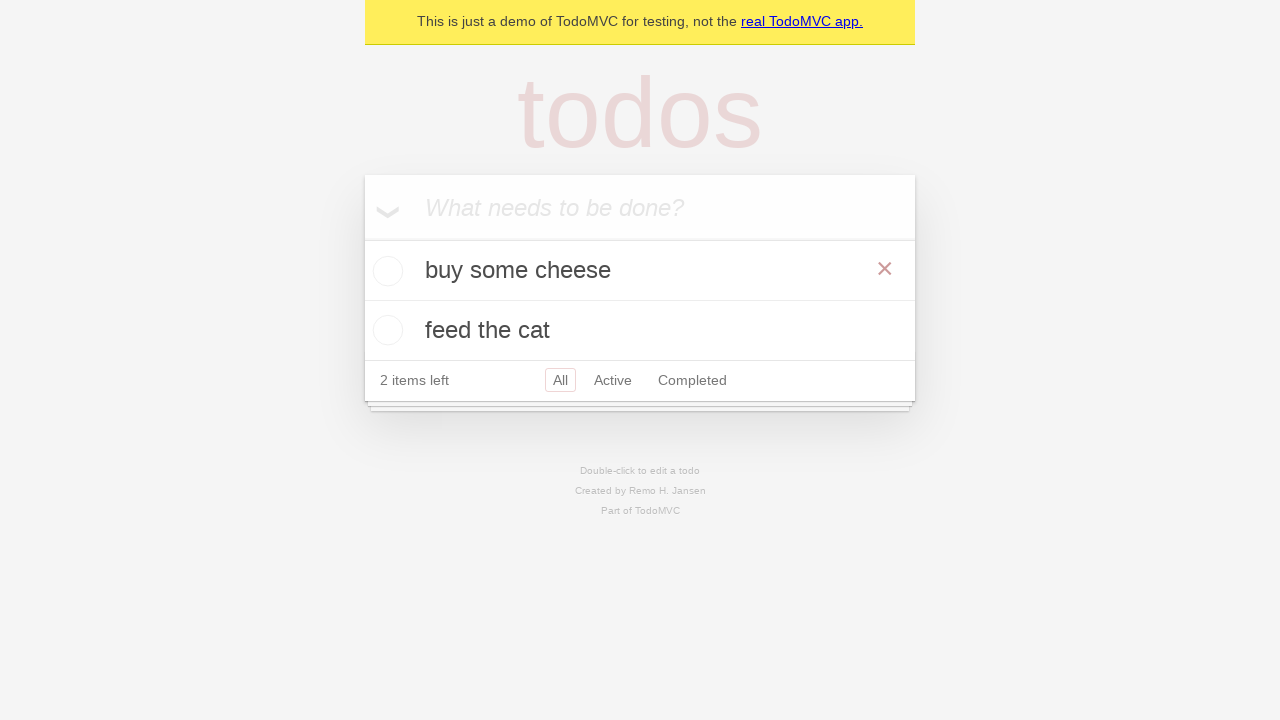